Navigates to the Jumia Nigeria e-commerce website homepage and verifies the page loads successfully.

Starting URL: https://www.jumia.com.ng

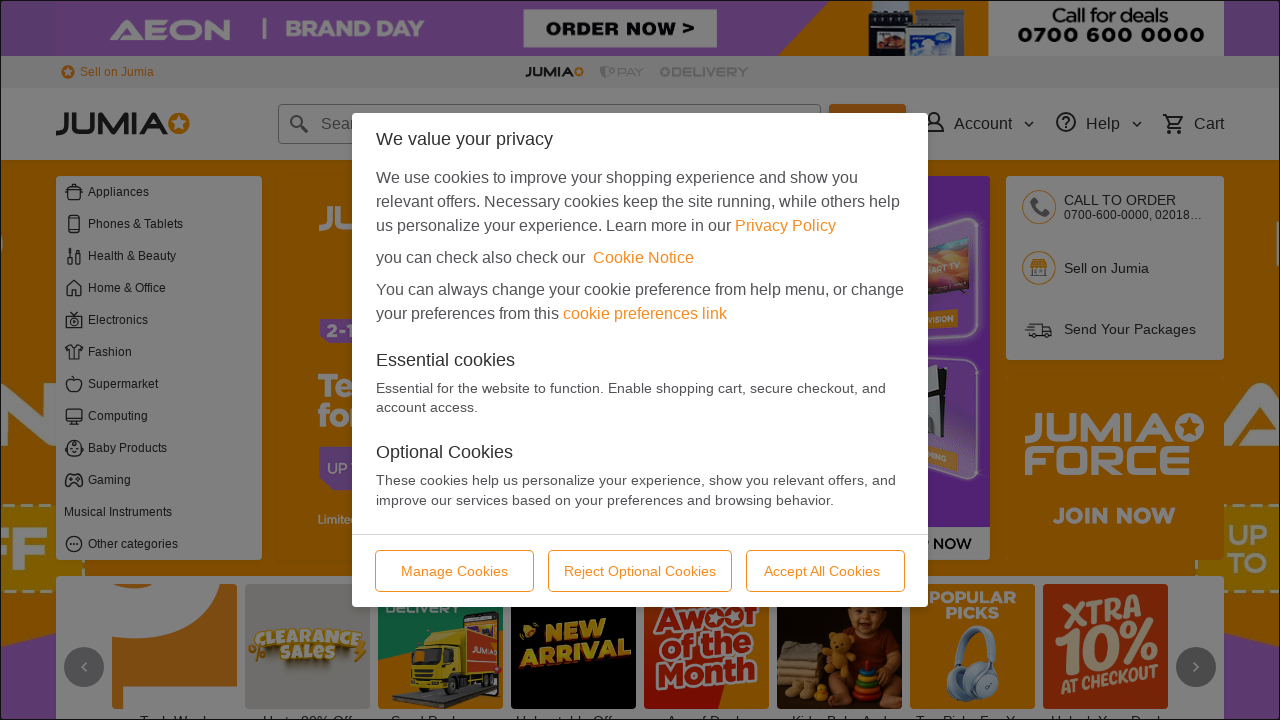

Waited for page DOM content to be fully loaded
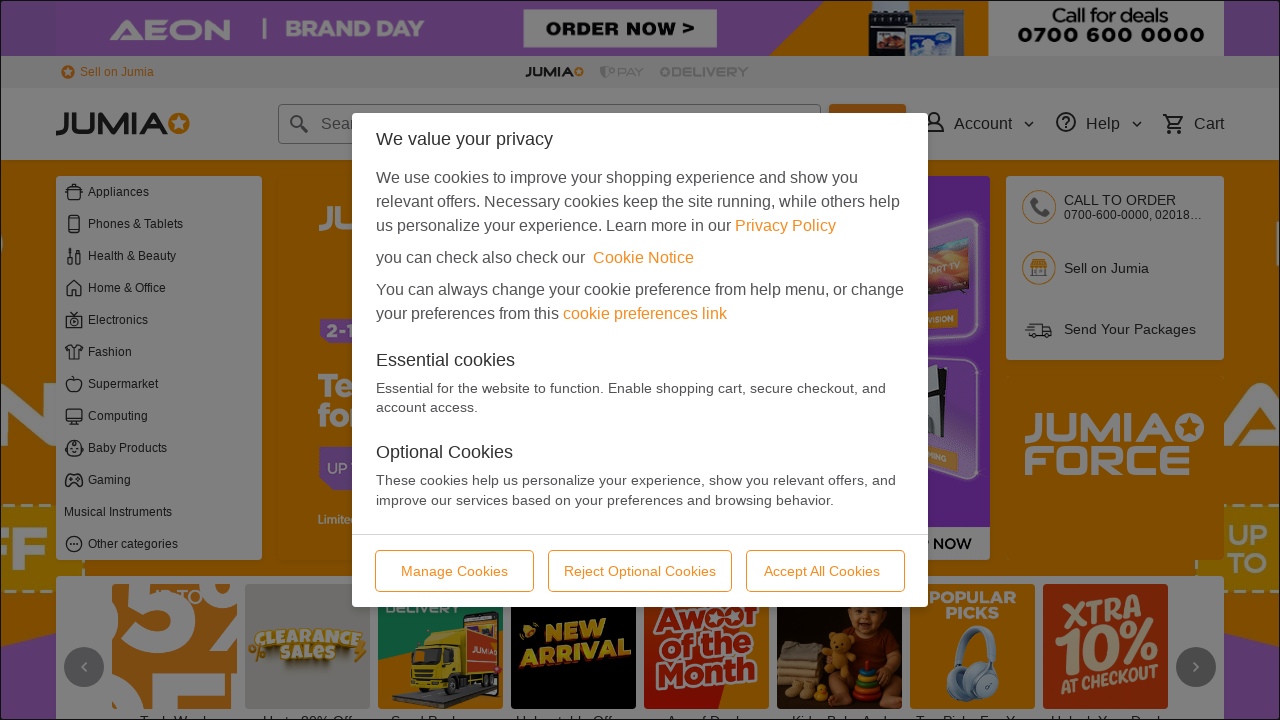

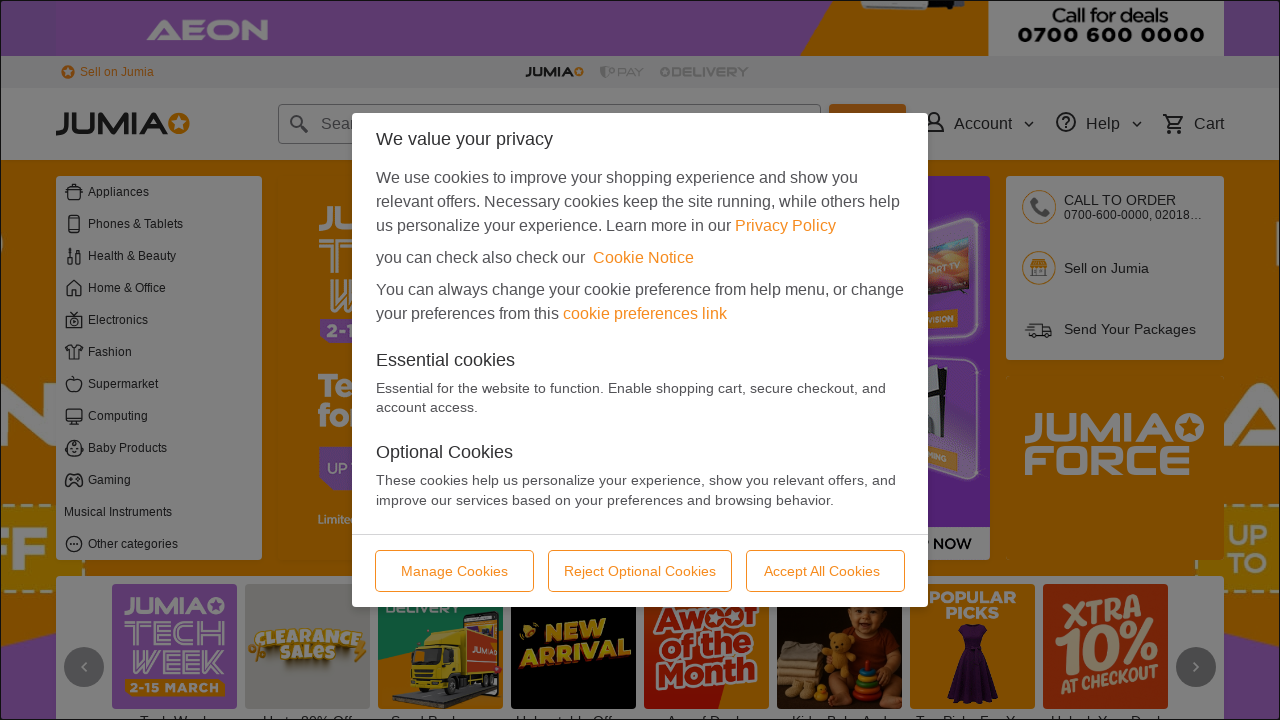